Tests number input field by using arrow up and arrow down keys to increment and decrement values

Starting URL: http://the-internet.herokuapp.com/inputs

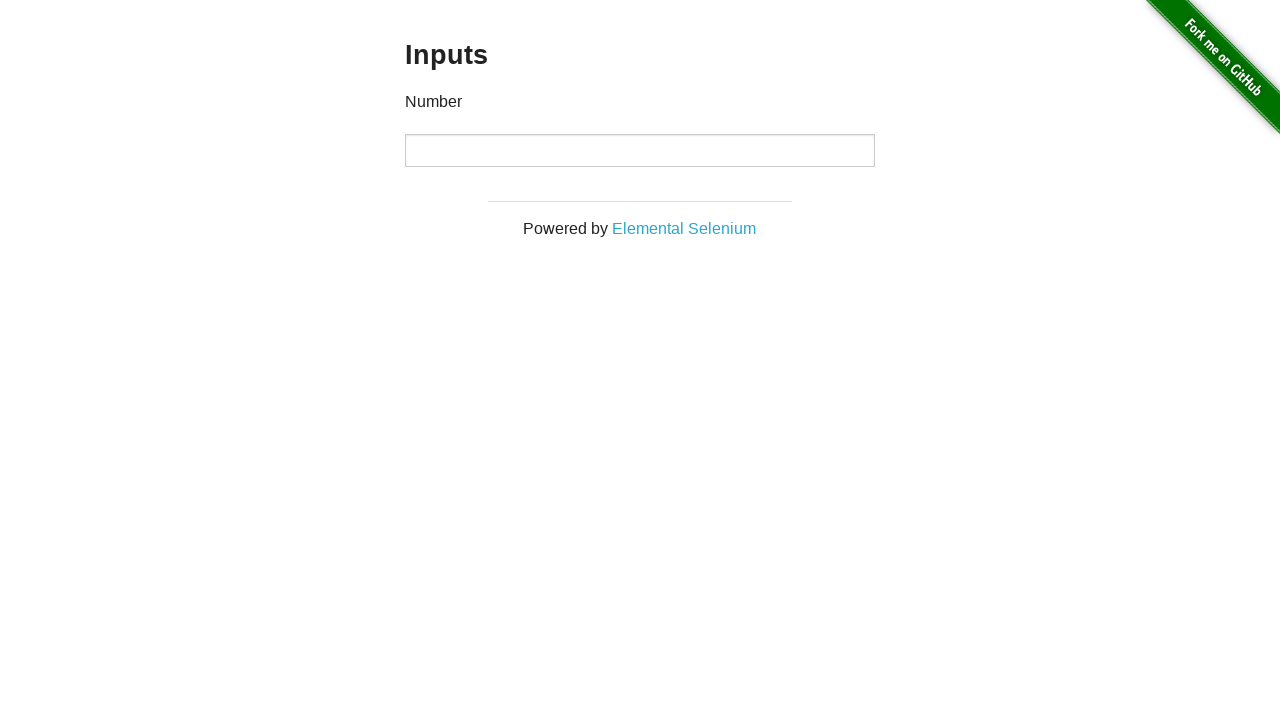

Clicked on the number input field at (640, 150) on input[type='number']
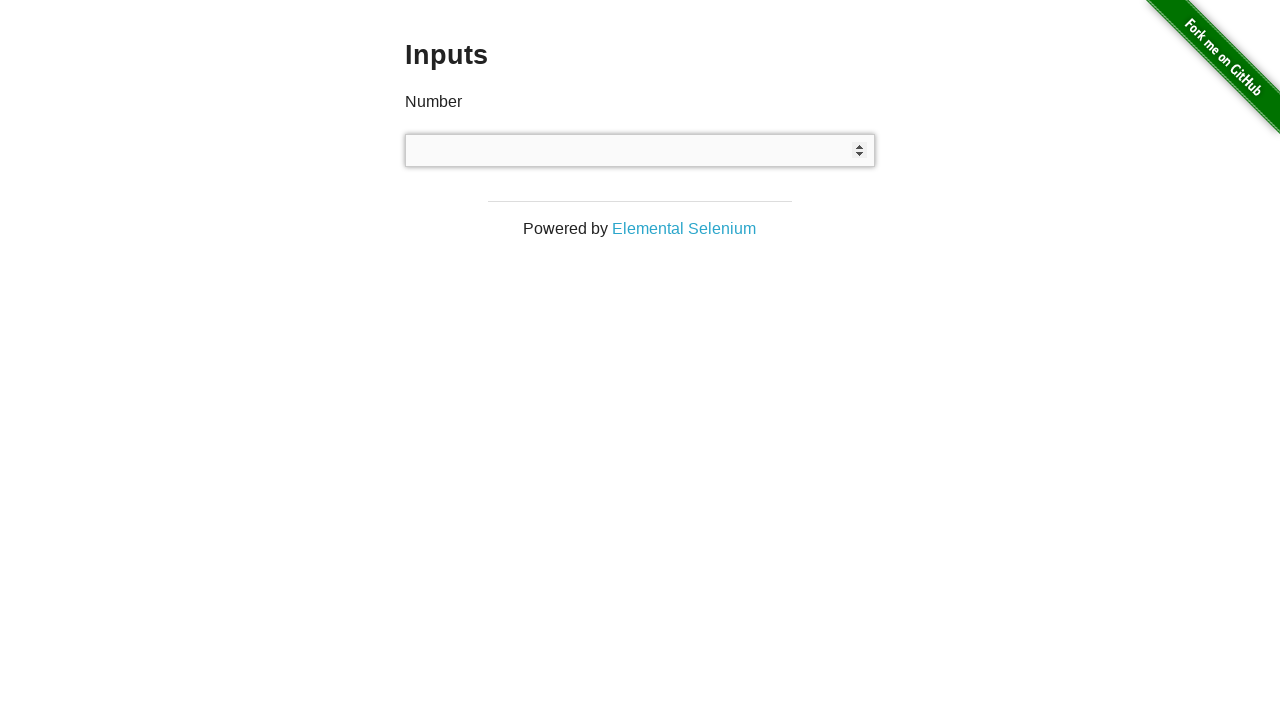

Pressed ArrowUp to increment value (first time) on input[type='number']
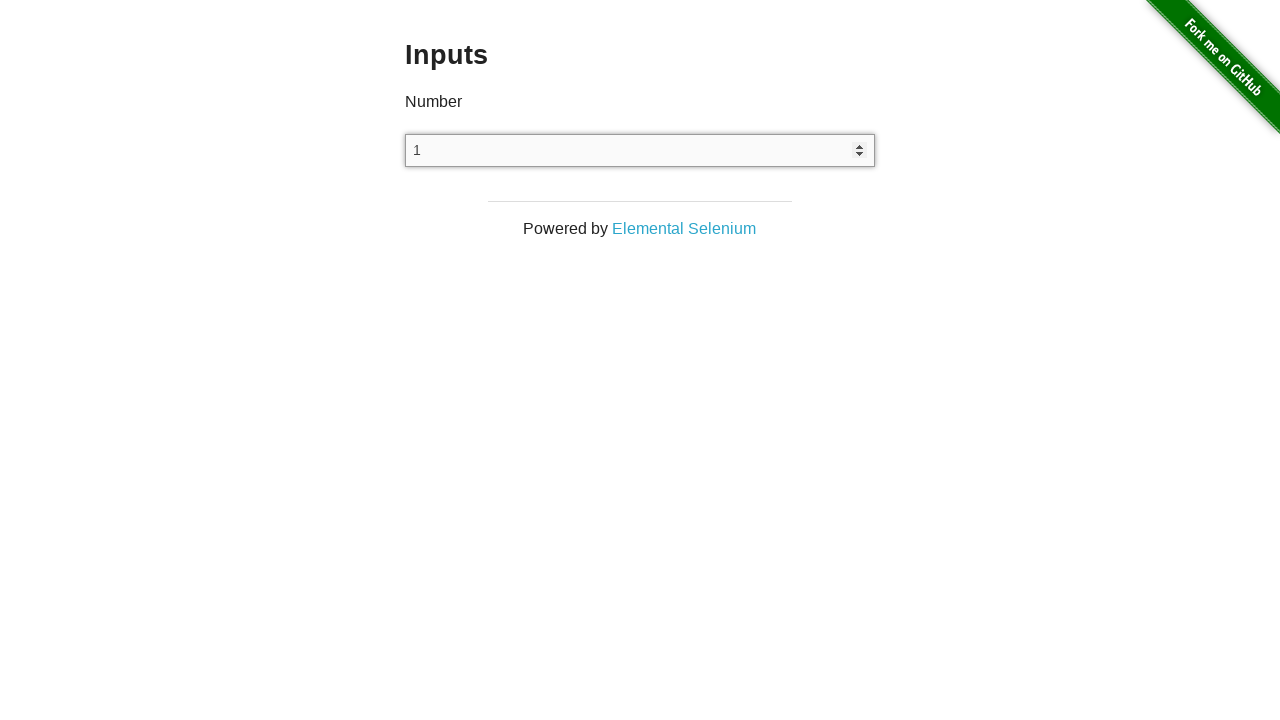

Pressed ArrowUp to increment value (second time) on input[type='number']
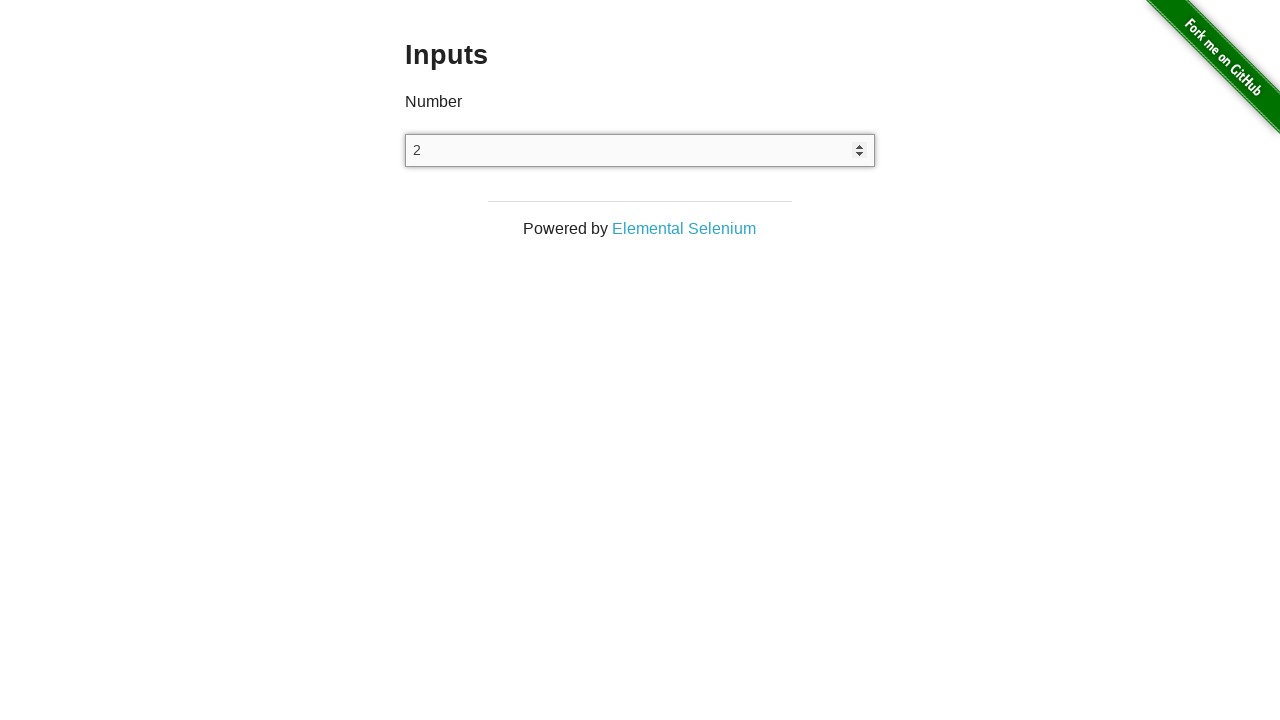

Pressed ArrowDown to decrement value on input[type='number']
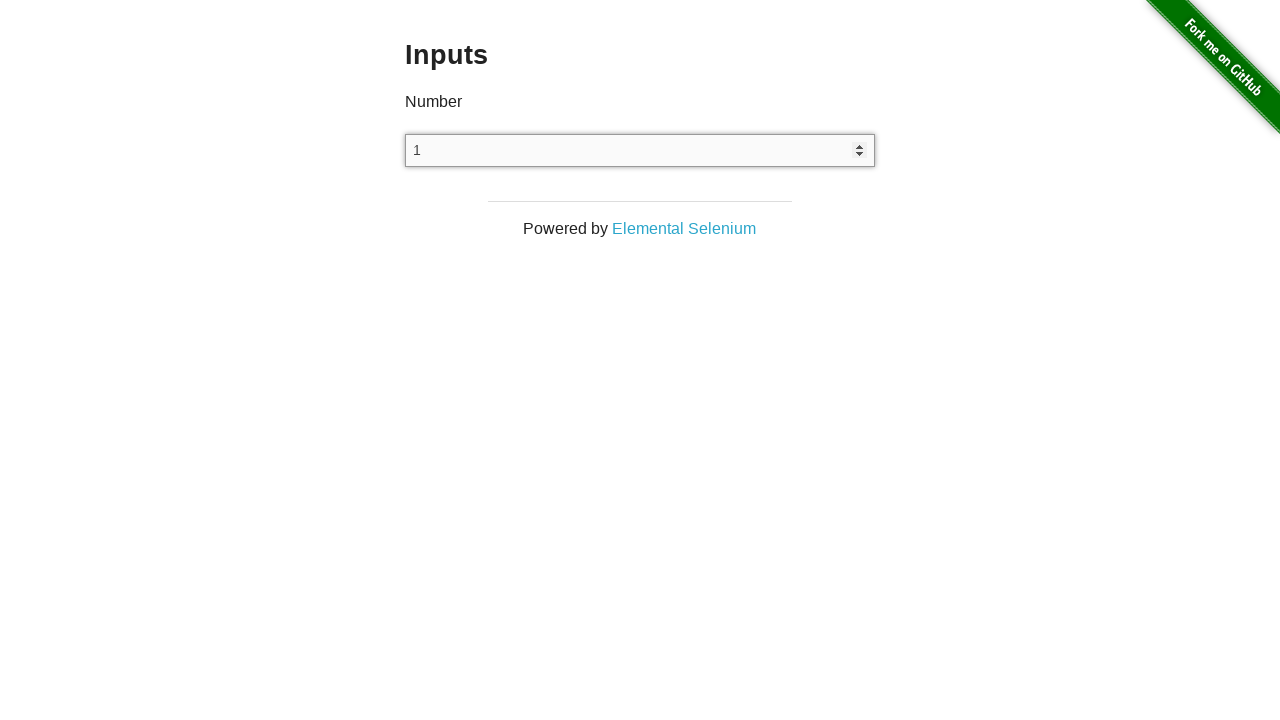

Verified that the input value equals '1'
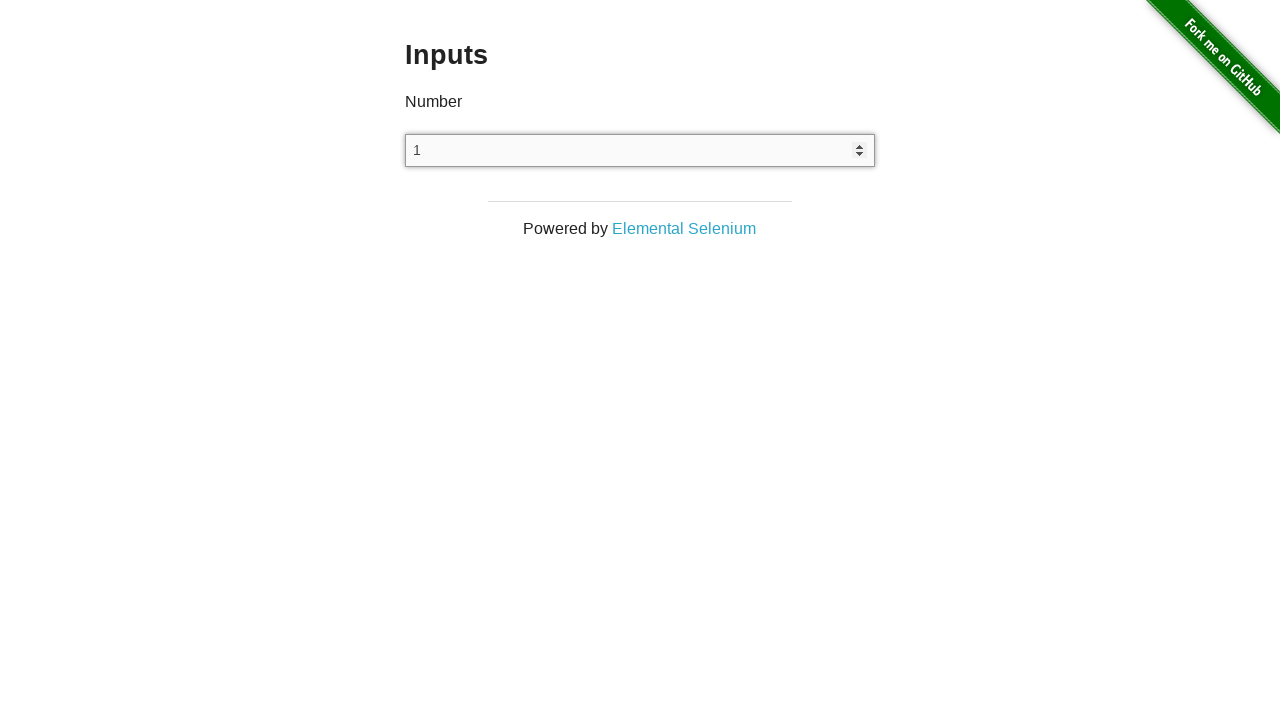

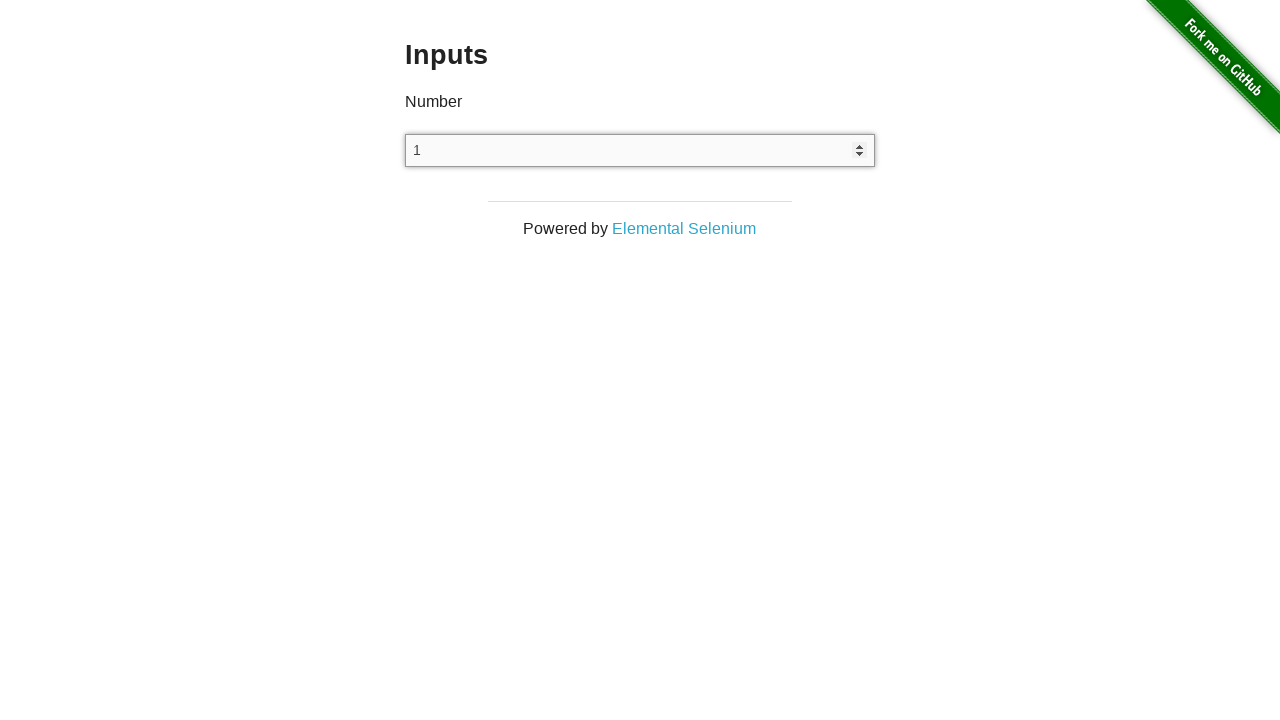